Tests drag and drop functionality on the jQuery UI droppable demo page by switching to an iframe and dragging an element onto a drop target.

Starting URL: https://jqueryui.com/droppable/

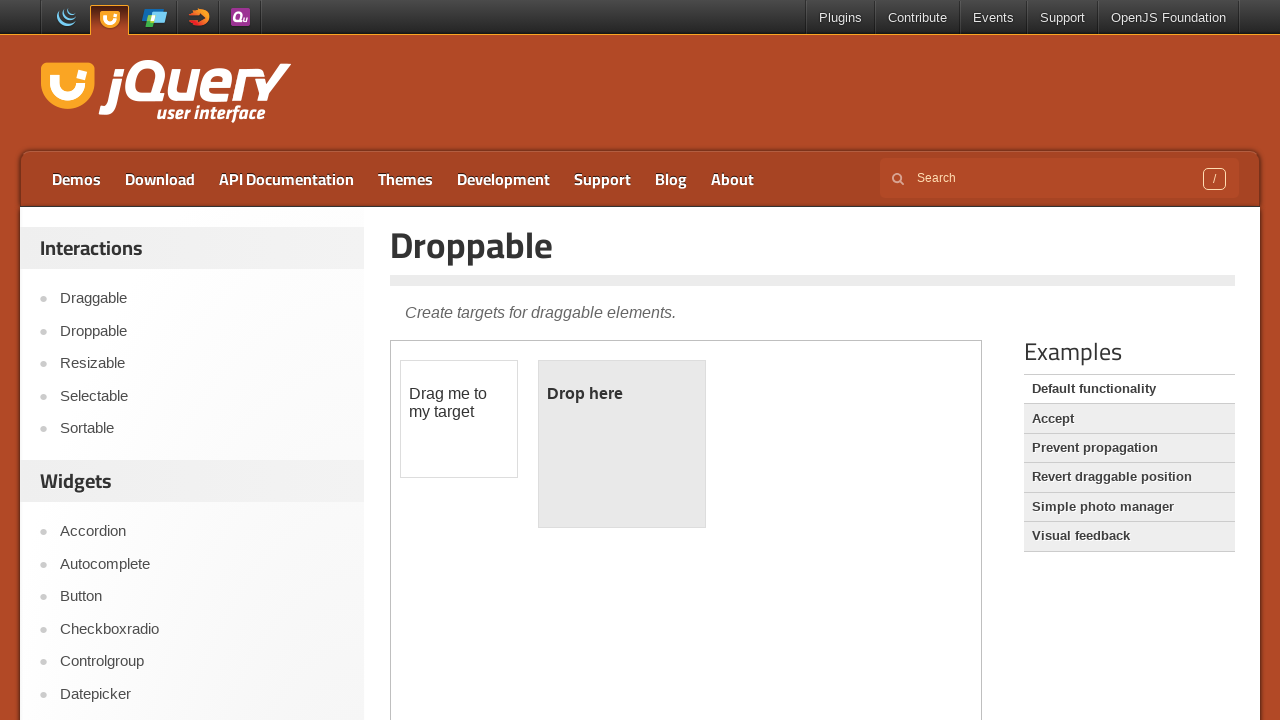

Navigated to jQuery UI droppable demo page
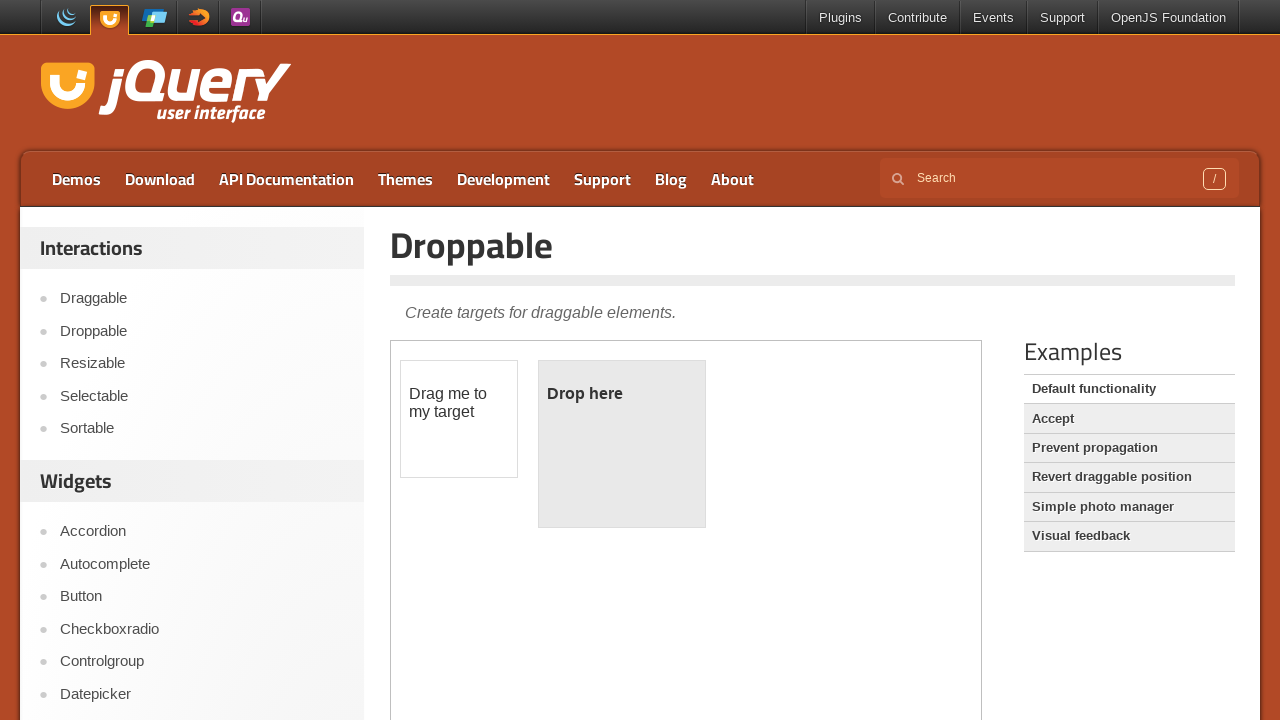

Located demo iframe
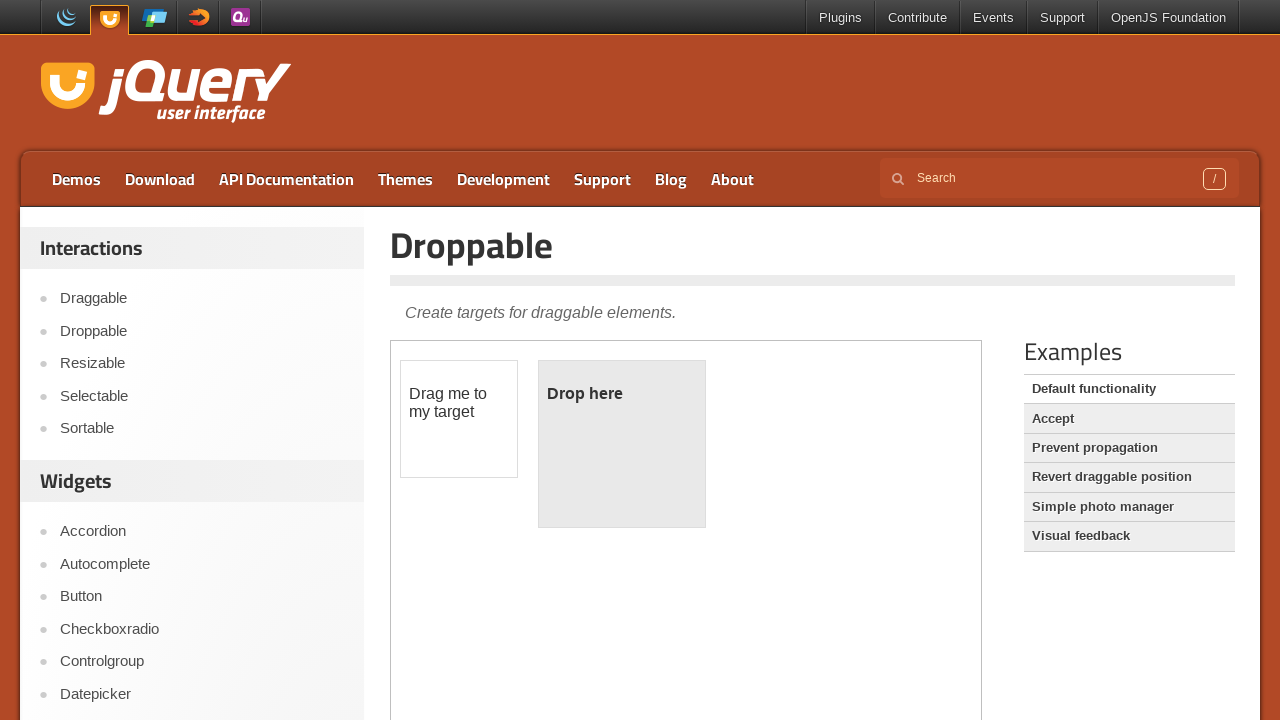

Located draggable element
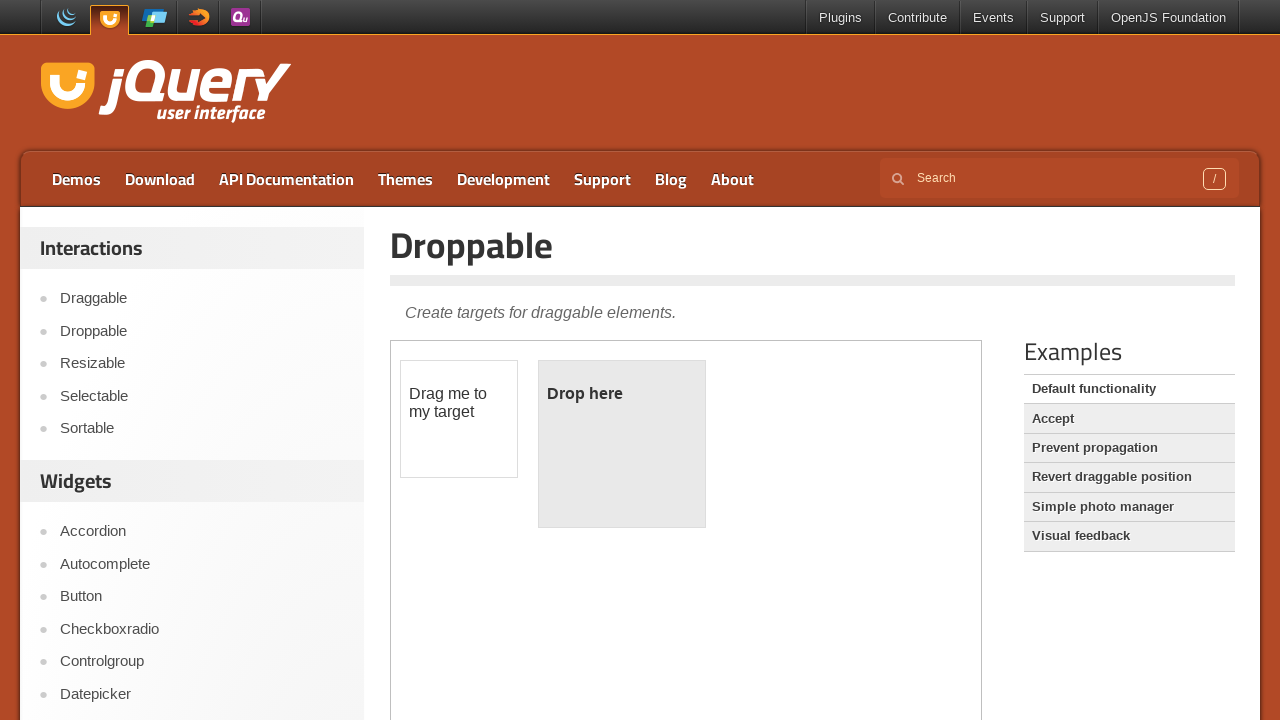

Located droppable element
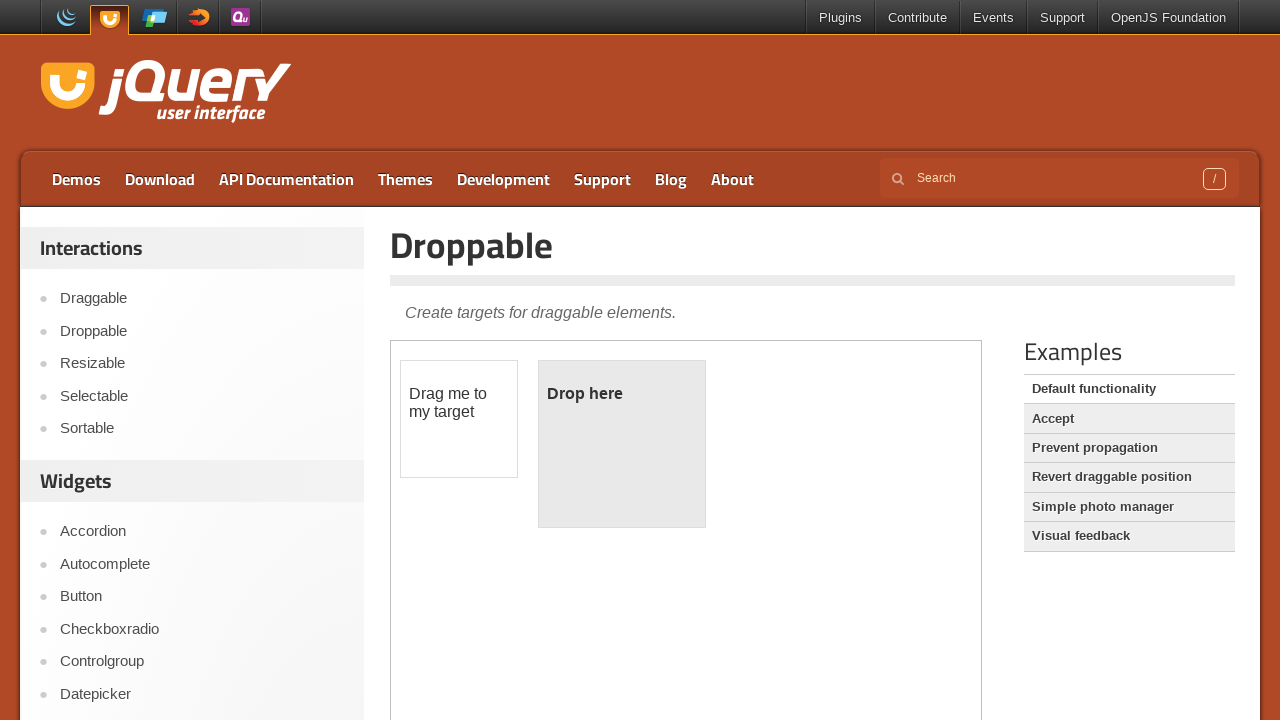

Dragged element onto drop target at (622, 444)
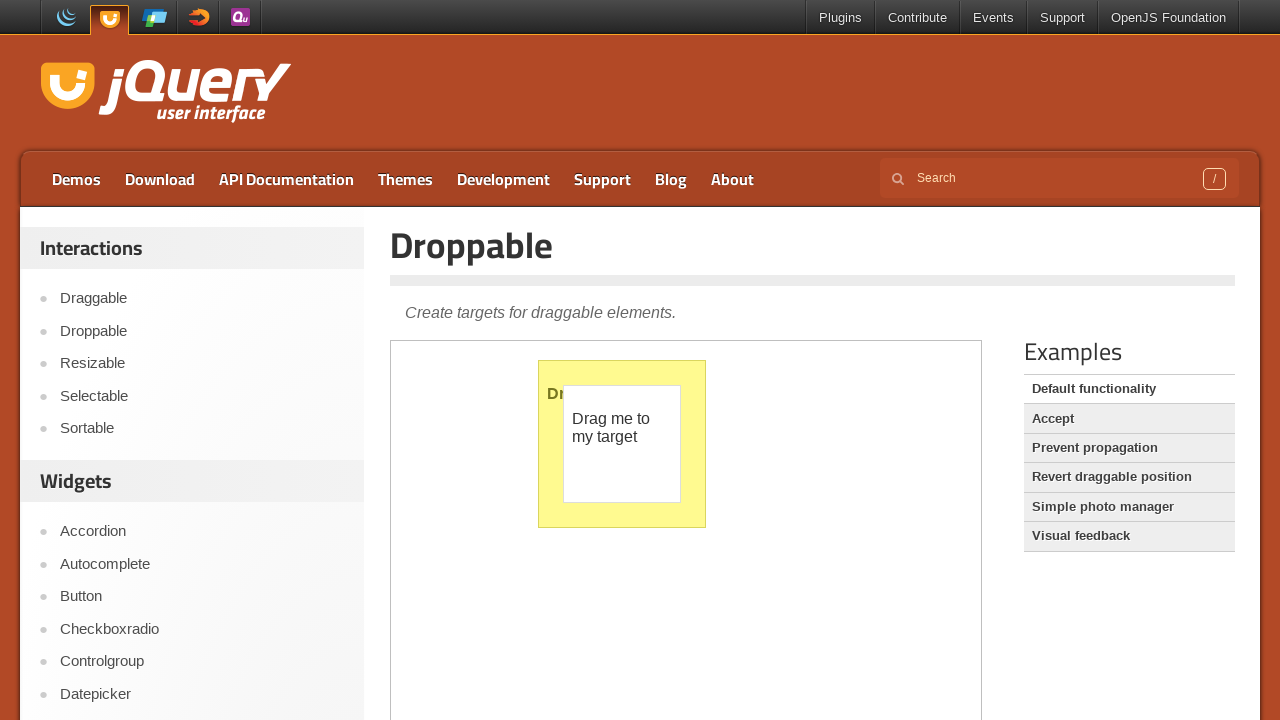

Verified drop was successful - droppable element now shows 'Dropped!' text
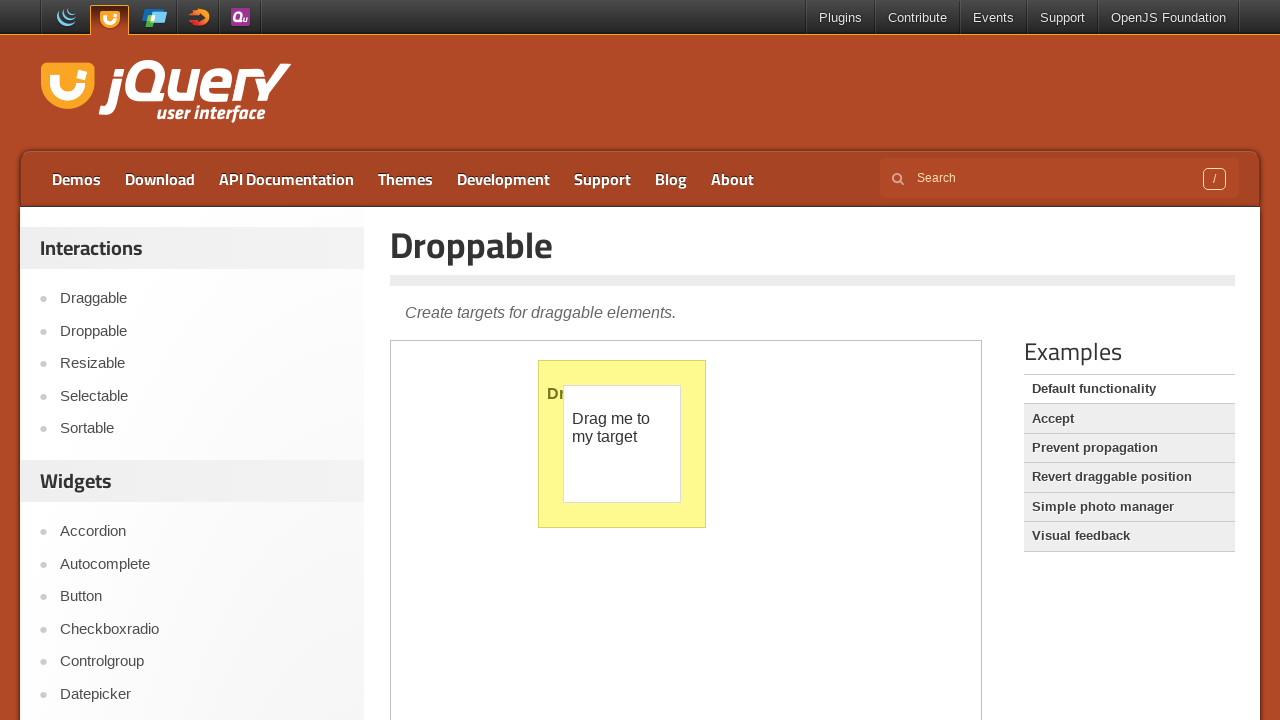

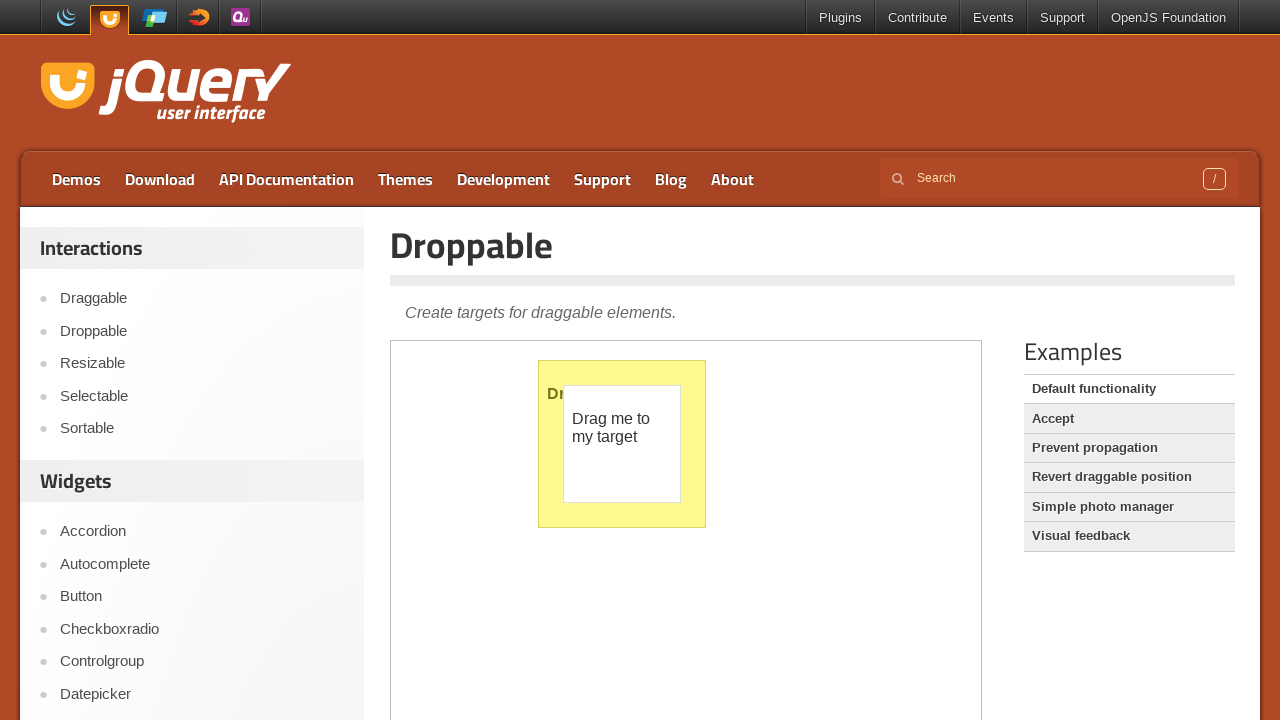